Tests right-click context menu functionality on a designated area, handles the resulting alert, then clicks a link that opens a new tab and verifies the content on the new page.

Starting URL: https://the-internet.herokuapp.com/context_menu

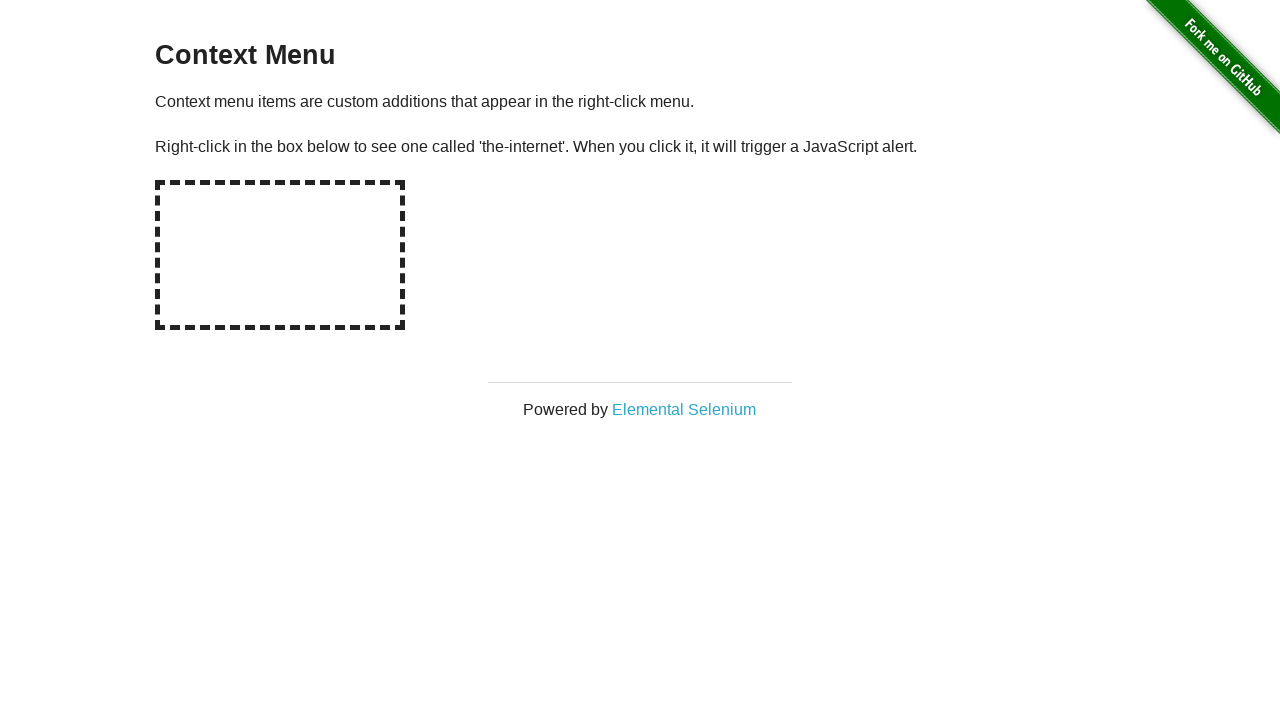

Right-clicked on the dashed box area to open context menu at (280, 255) on #hot-spot
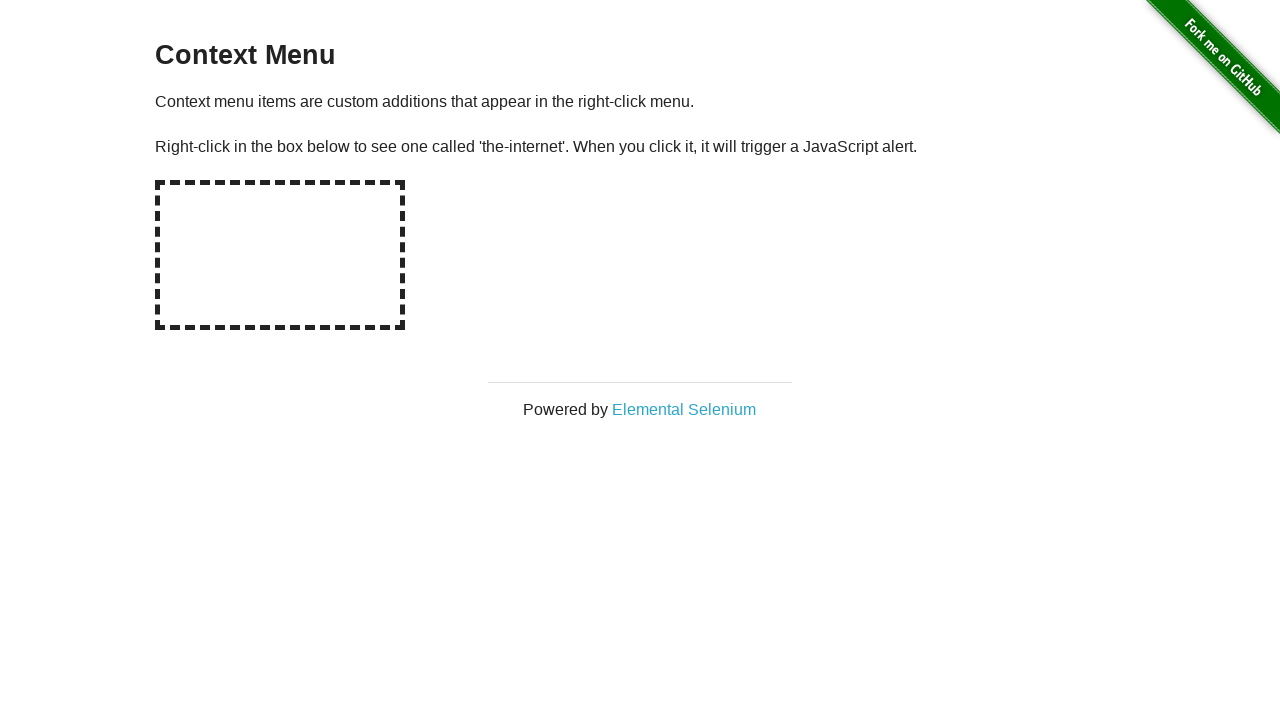

Set up dialog handler to accept alert
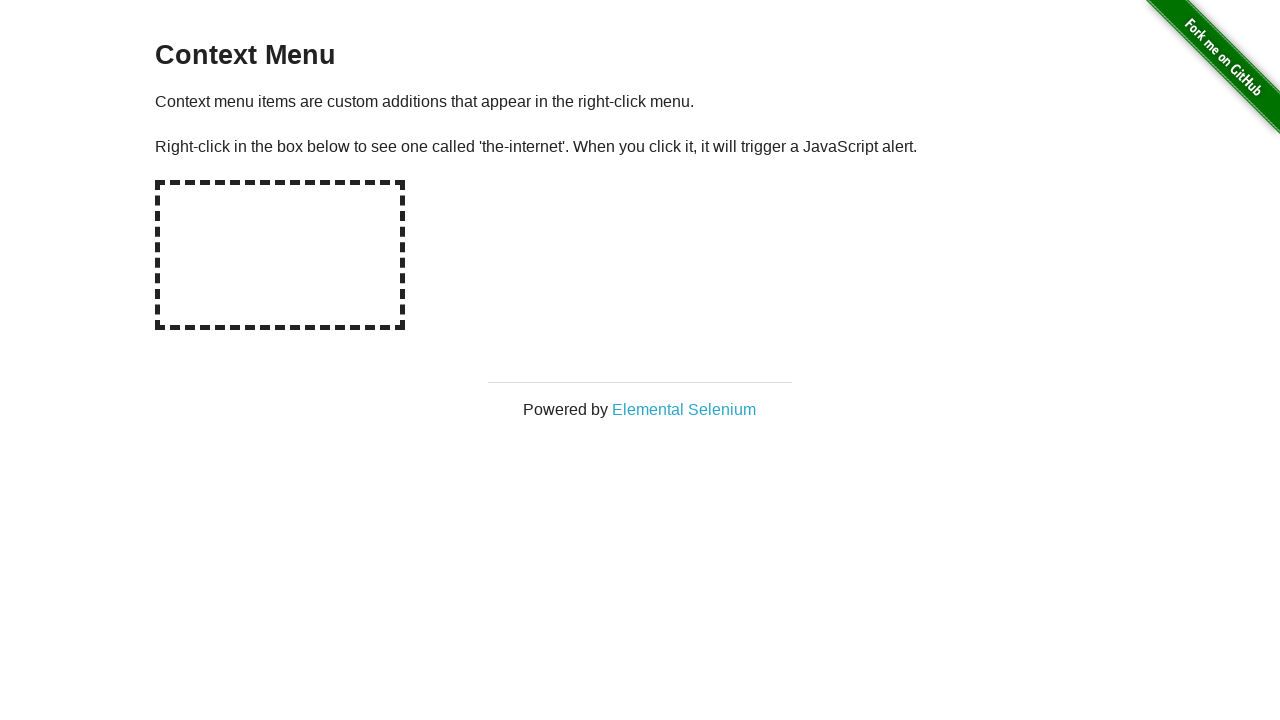

Clicked link that opens in a new tab at (684, 409) on a[target='_blank']
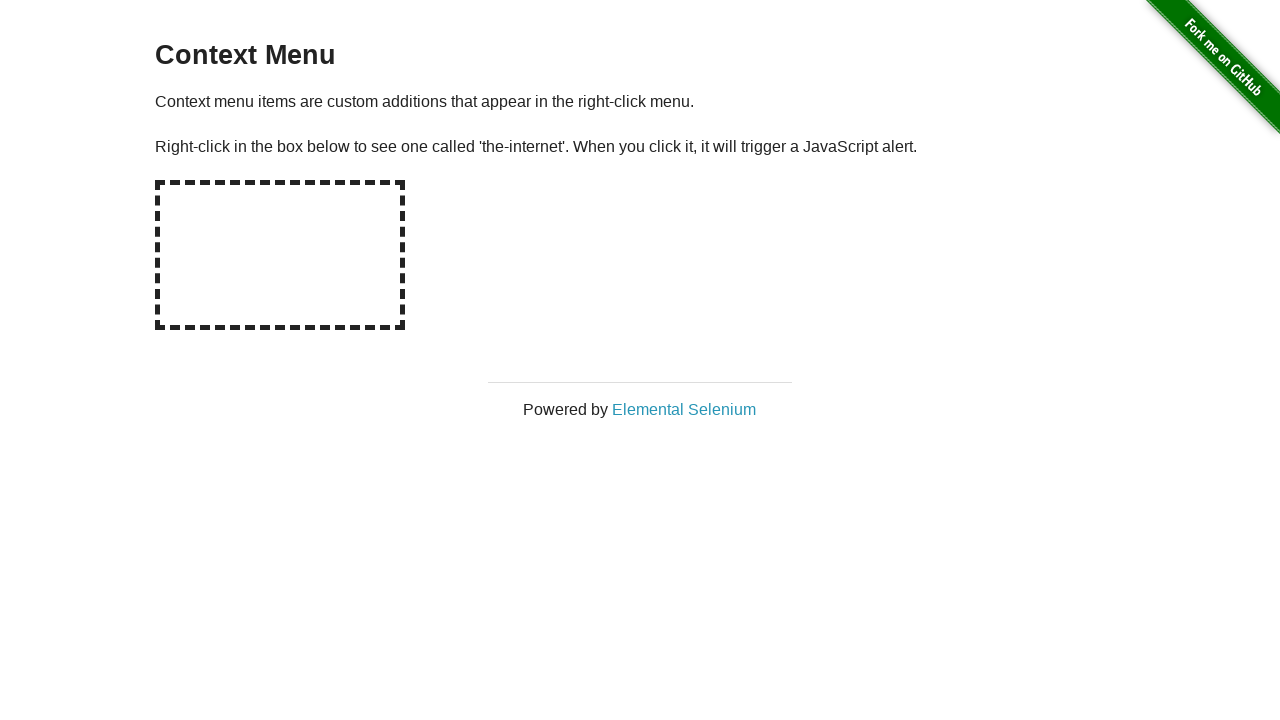

New tab loaded successfully
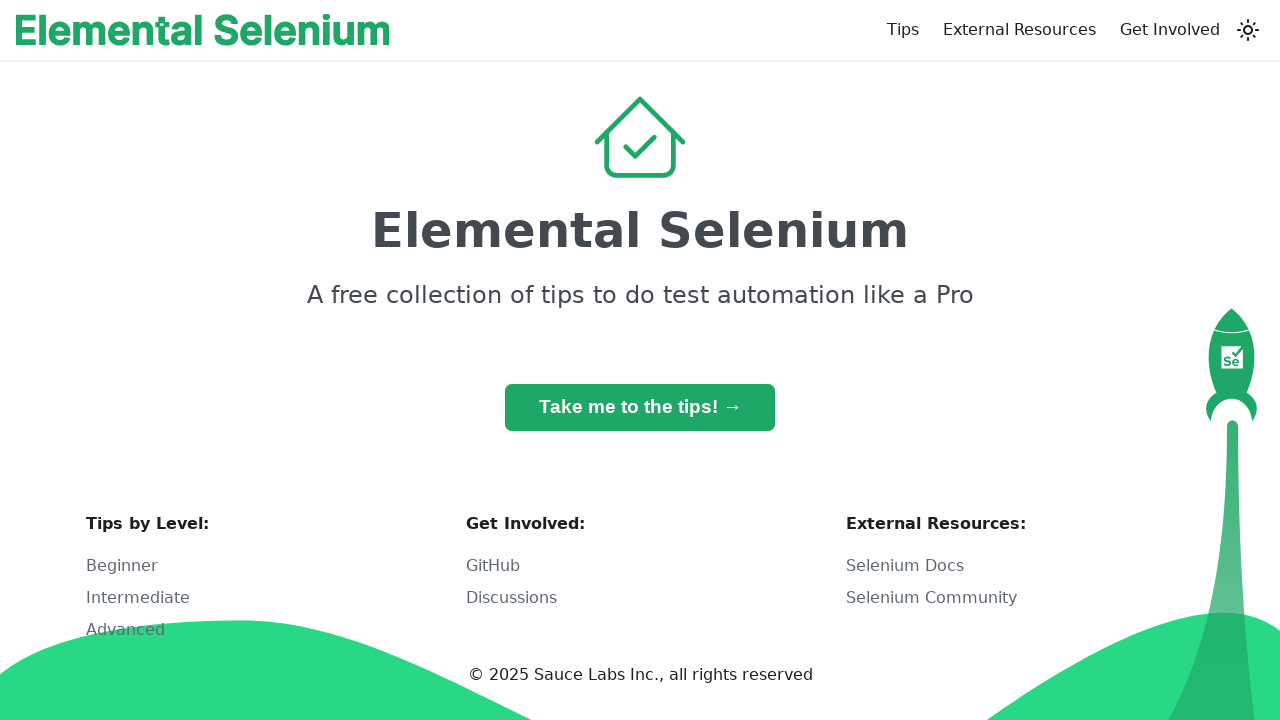

Retrieved h1 text content from new page
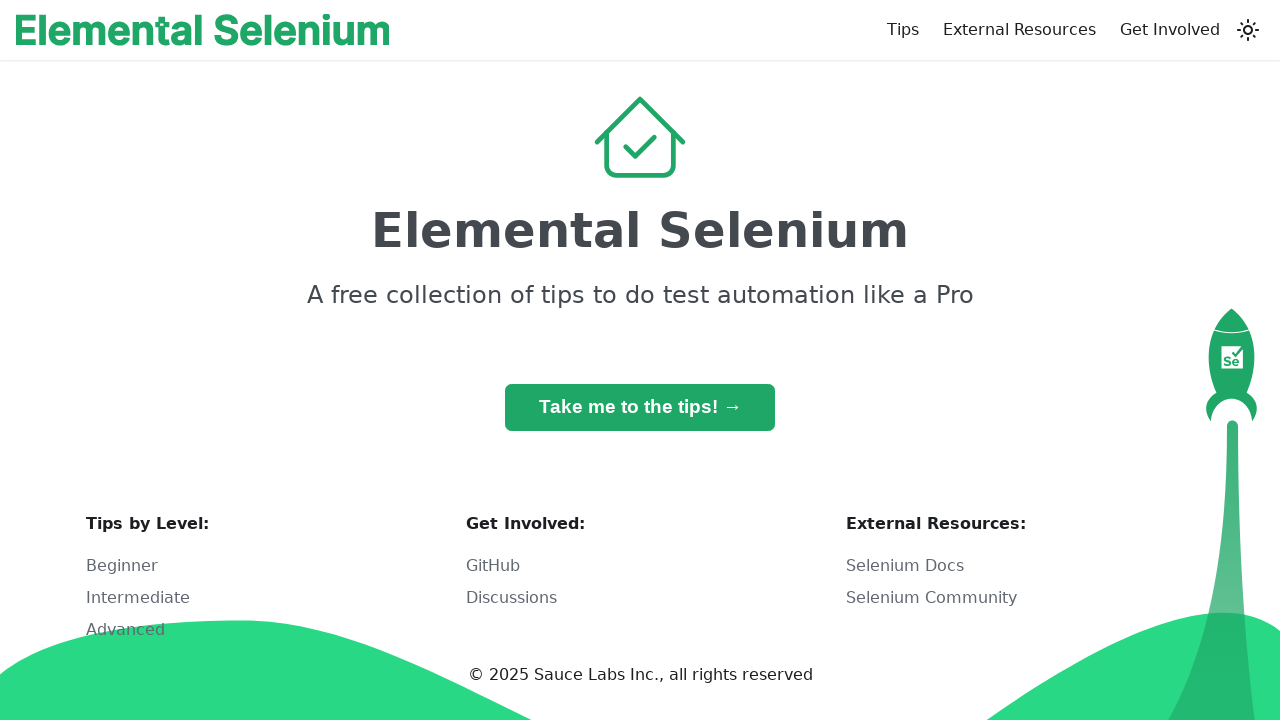

Verified h1 contains 'Elemental Selenium'
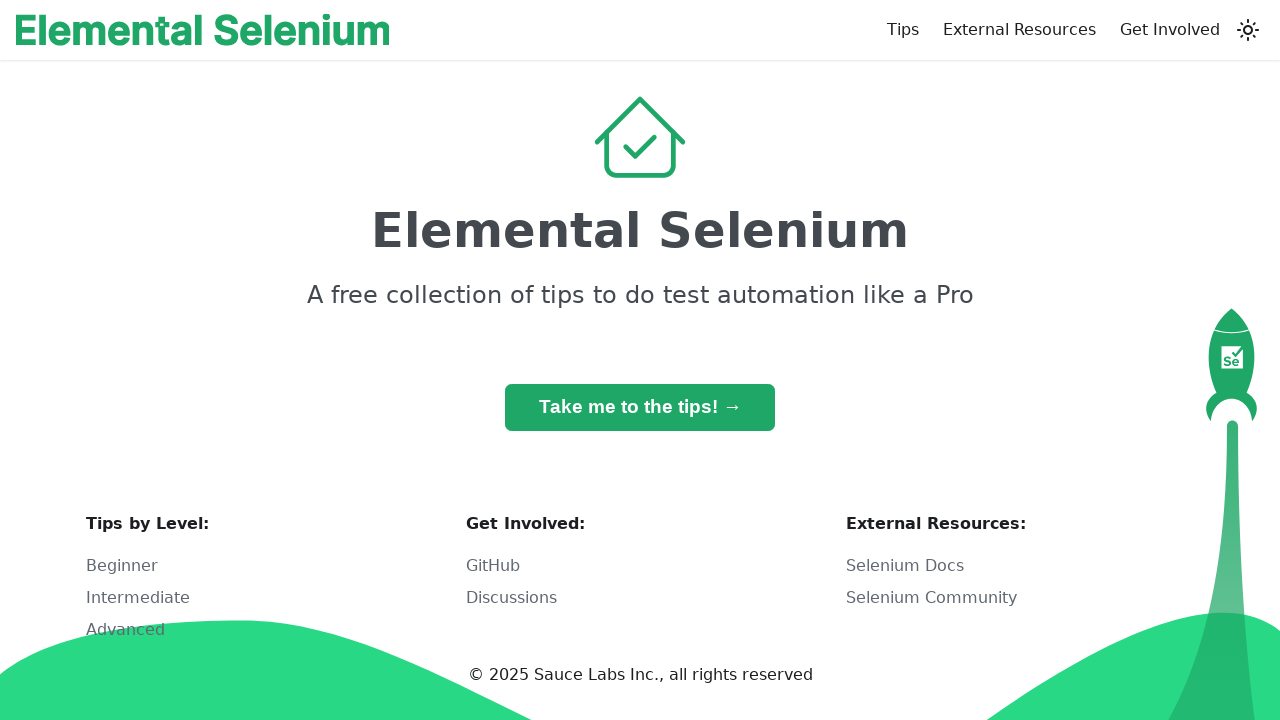

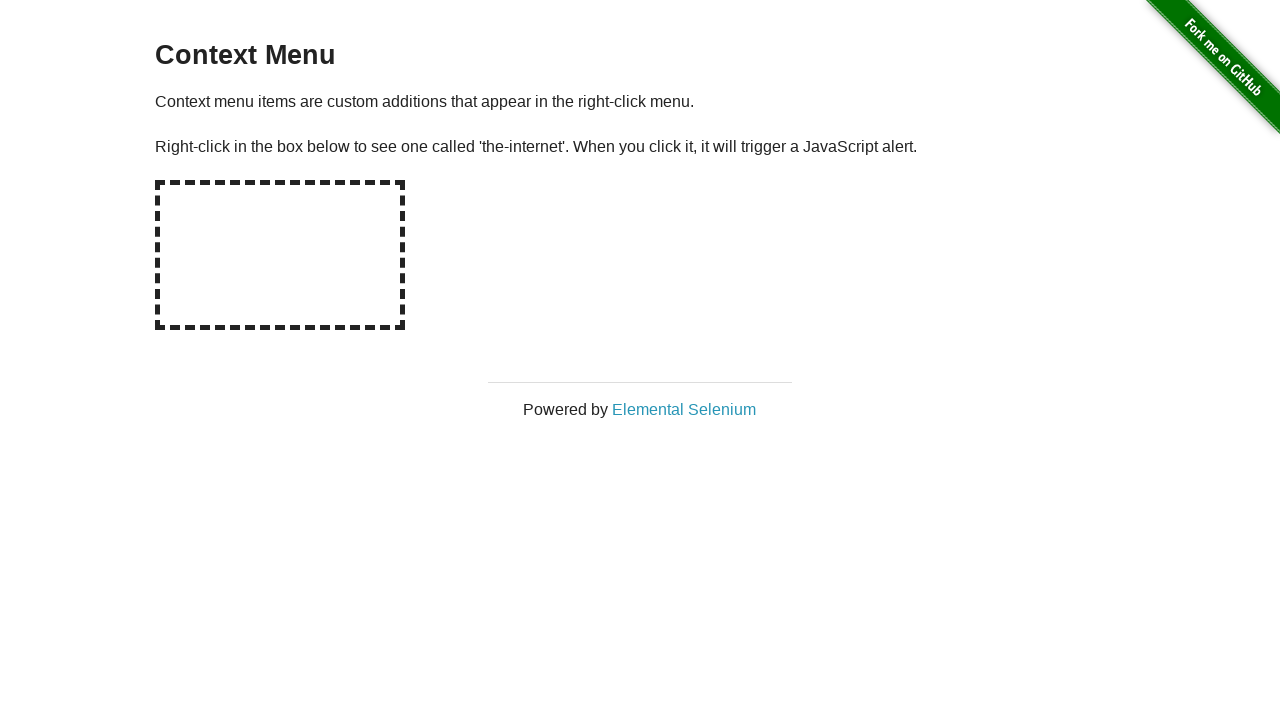